Navigates through the JQuery UI menu to download a CVS file

Starting URL: https://the-internet.herokuapp.com/jqueryui/menu

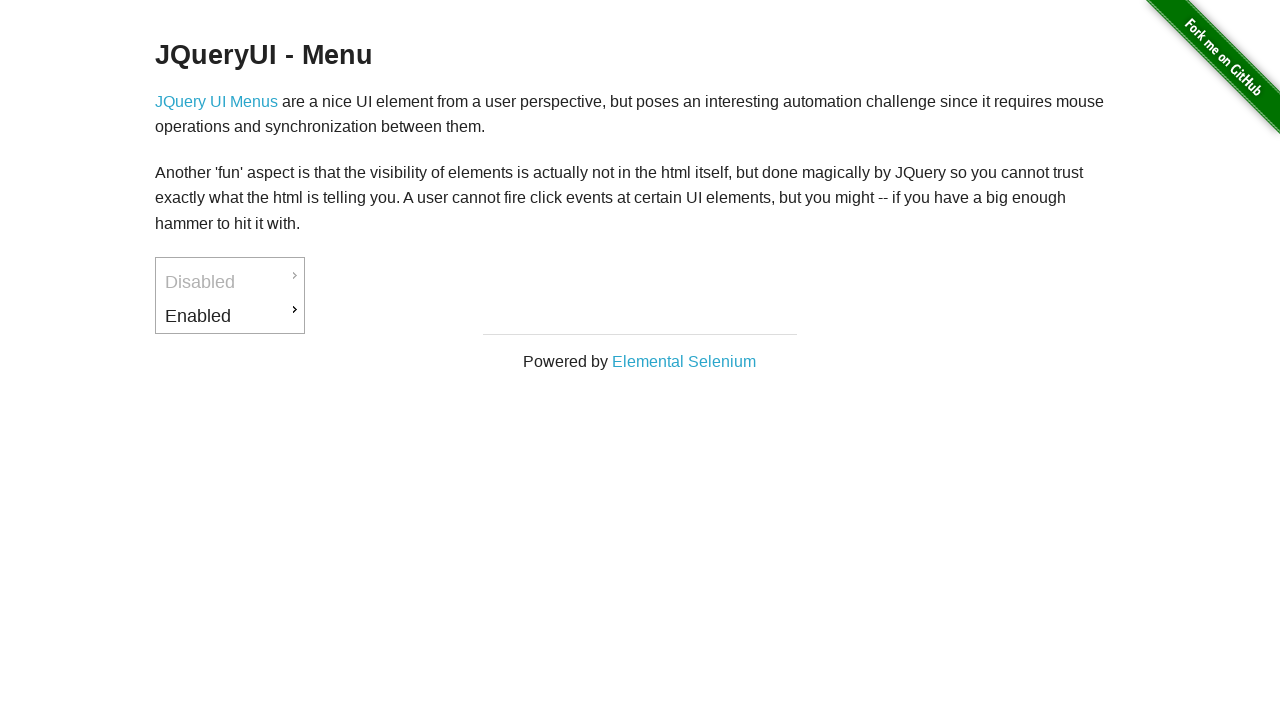

Hovered on 'Enabled' menu item at (230, 316) on #ui-id-3
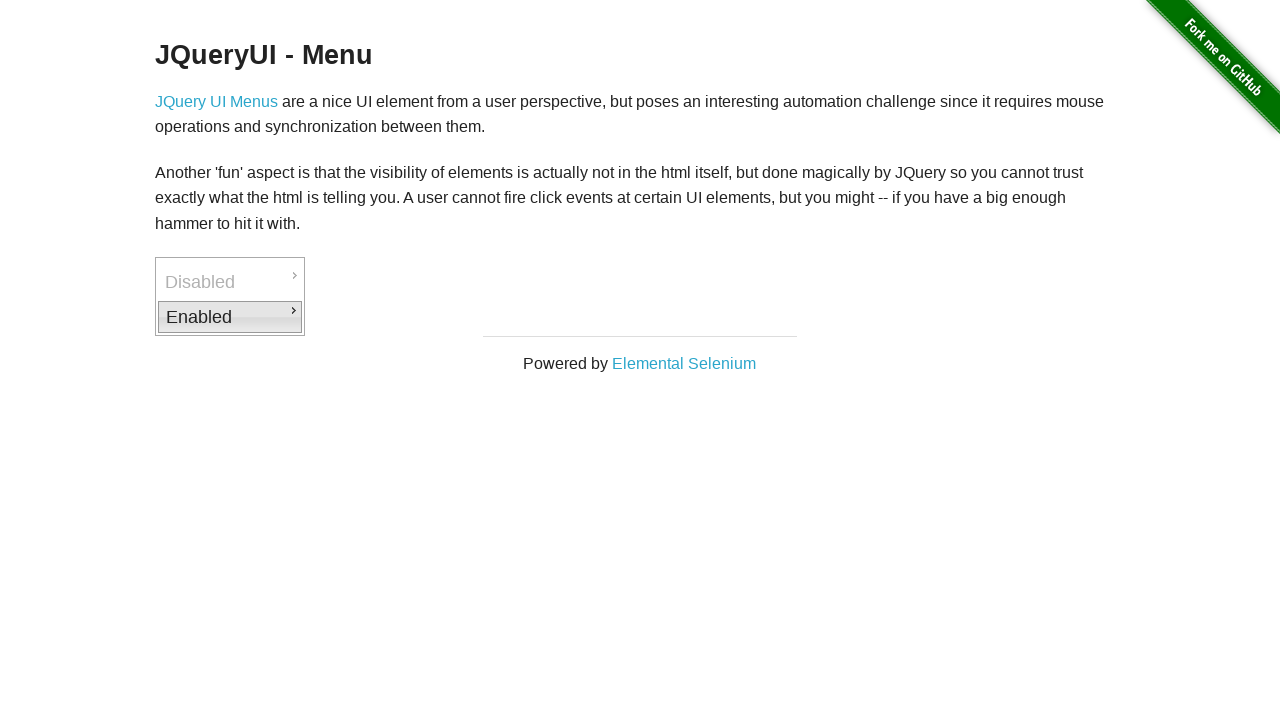

Hovered on 'Downloads' submenu item at (376, 319) on #ui-id-4
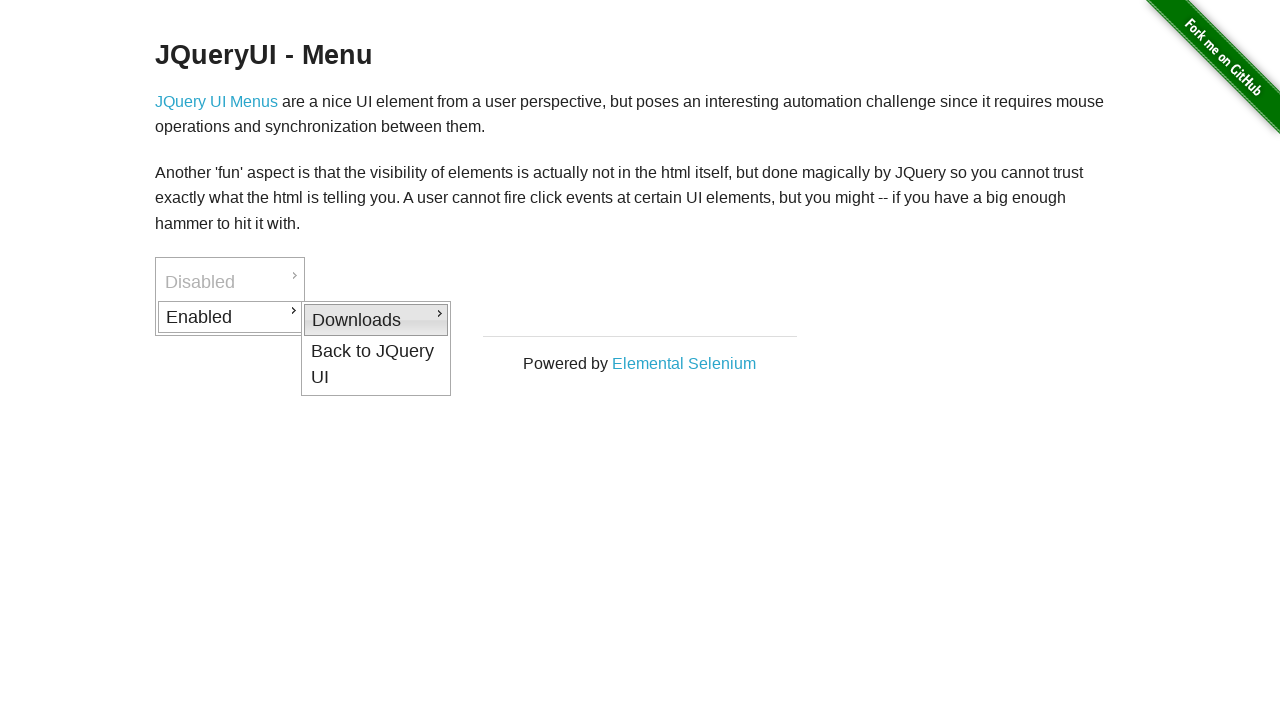

Clicked on CSV download option at (522, 352) on text=CSV
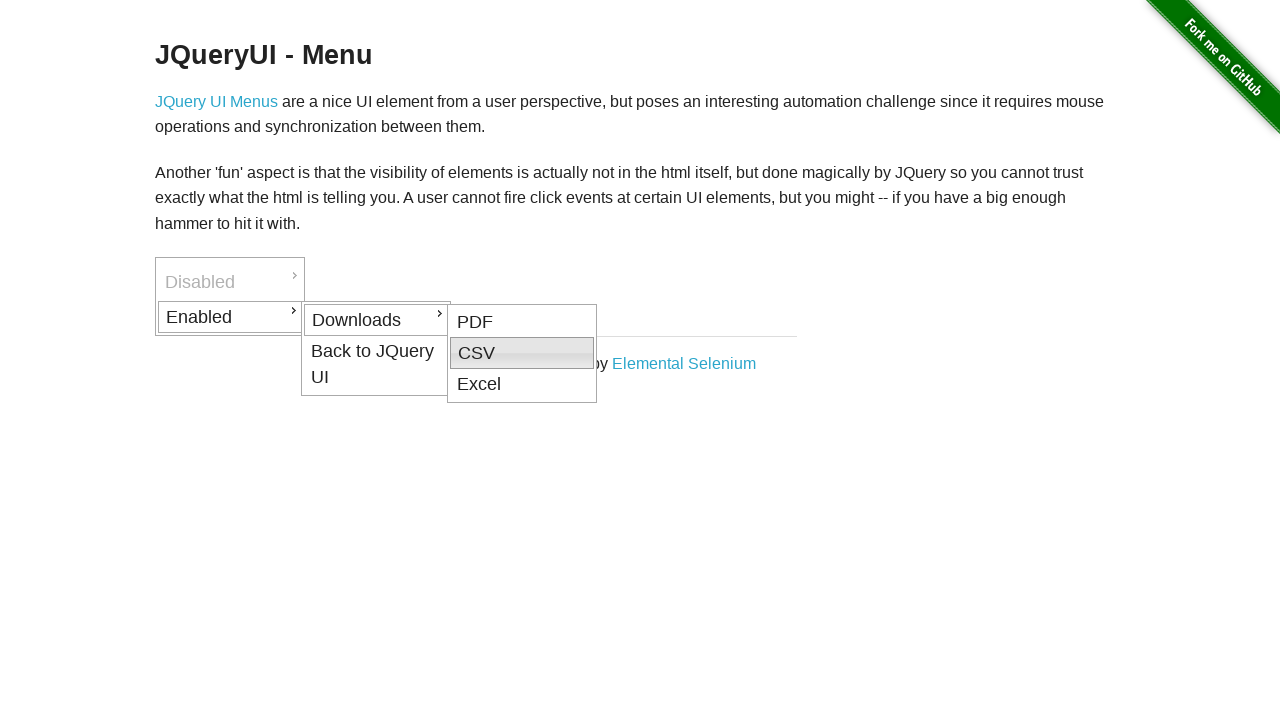

CSV file download completed
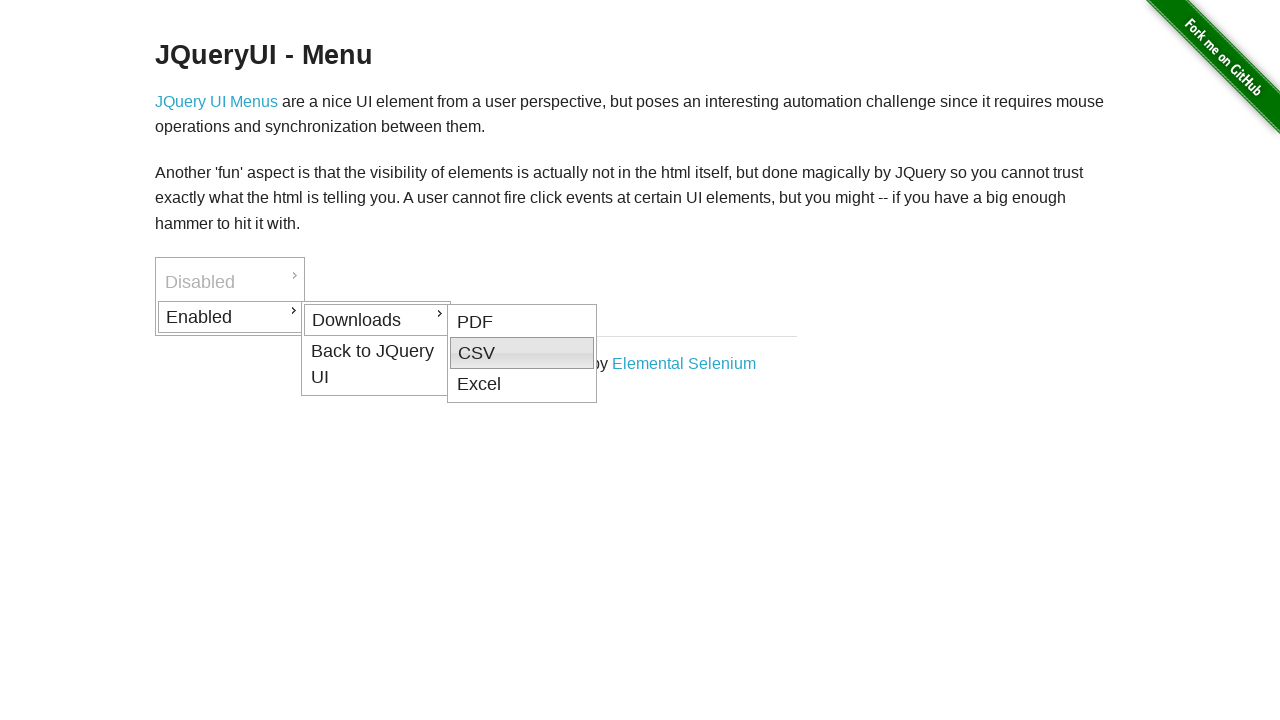

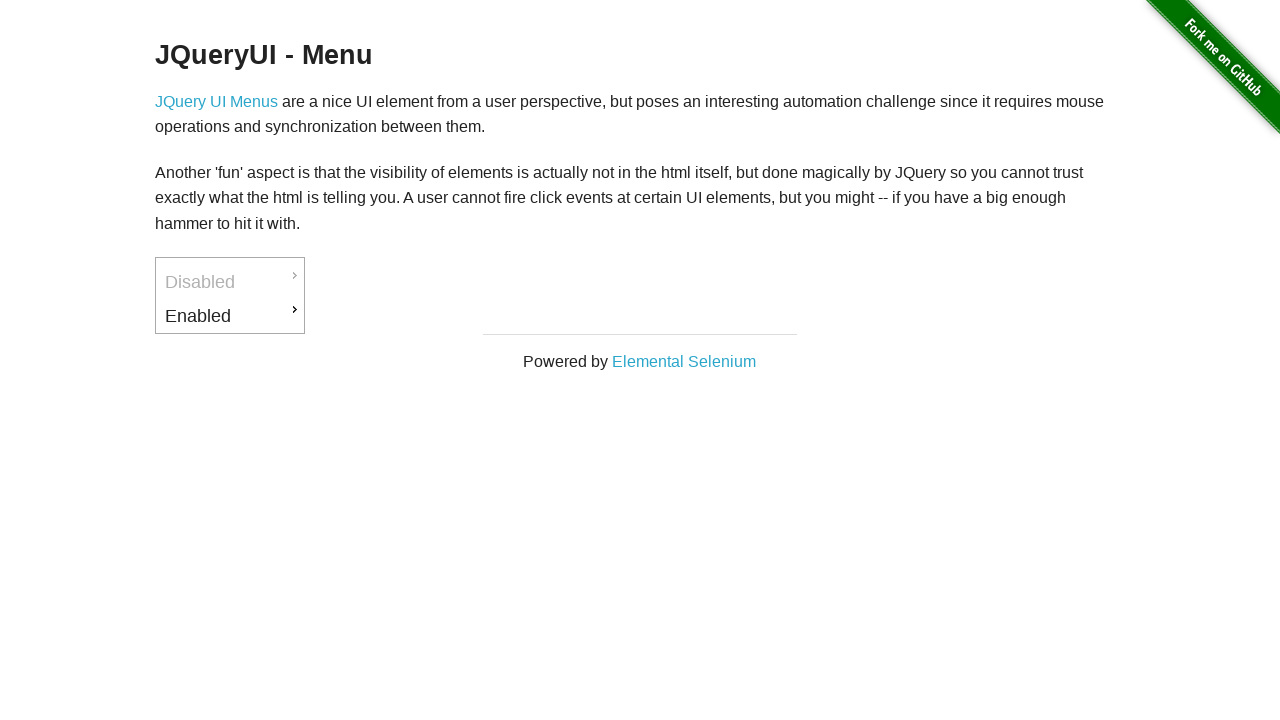